Navigates to a table testing page and scrolls down to the bottom of the page to view all content.

Starting URL: https://leafground.com/table.xhtml

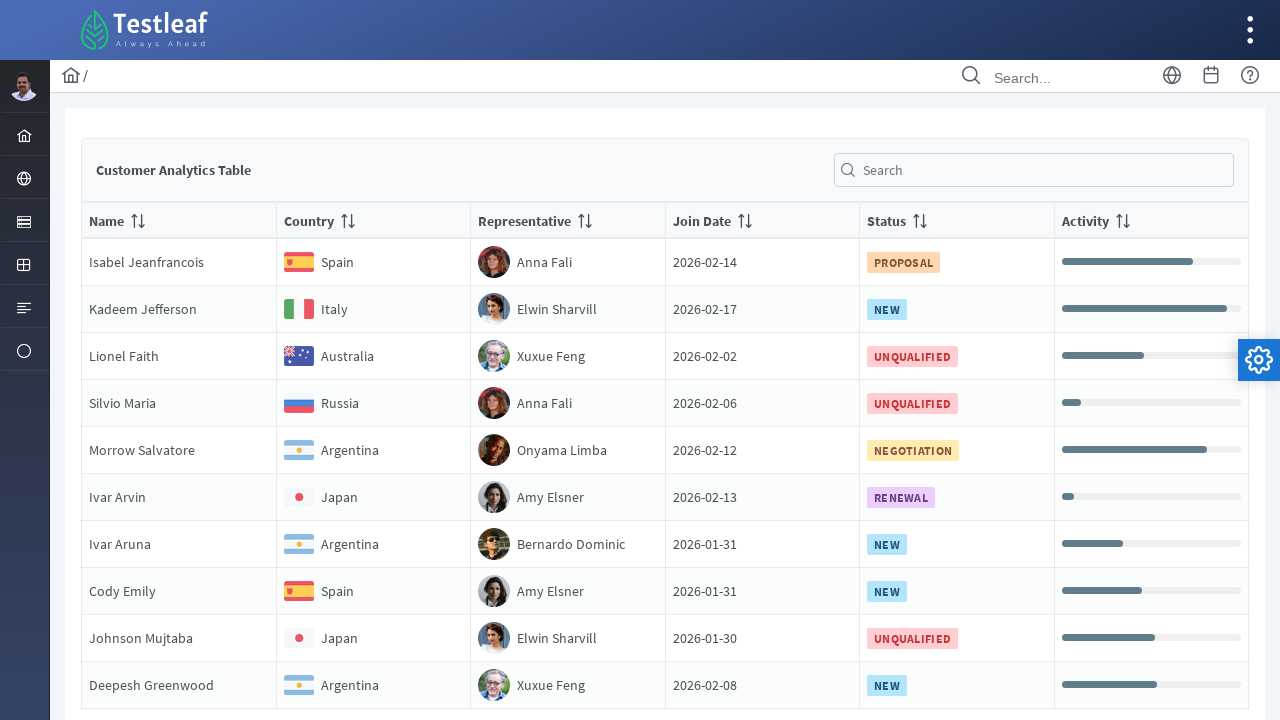

Navigated to table testing page at leafground.com
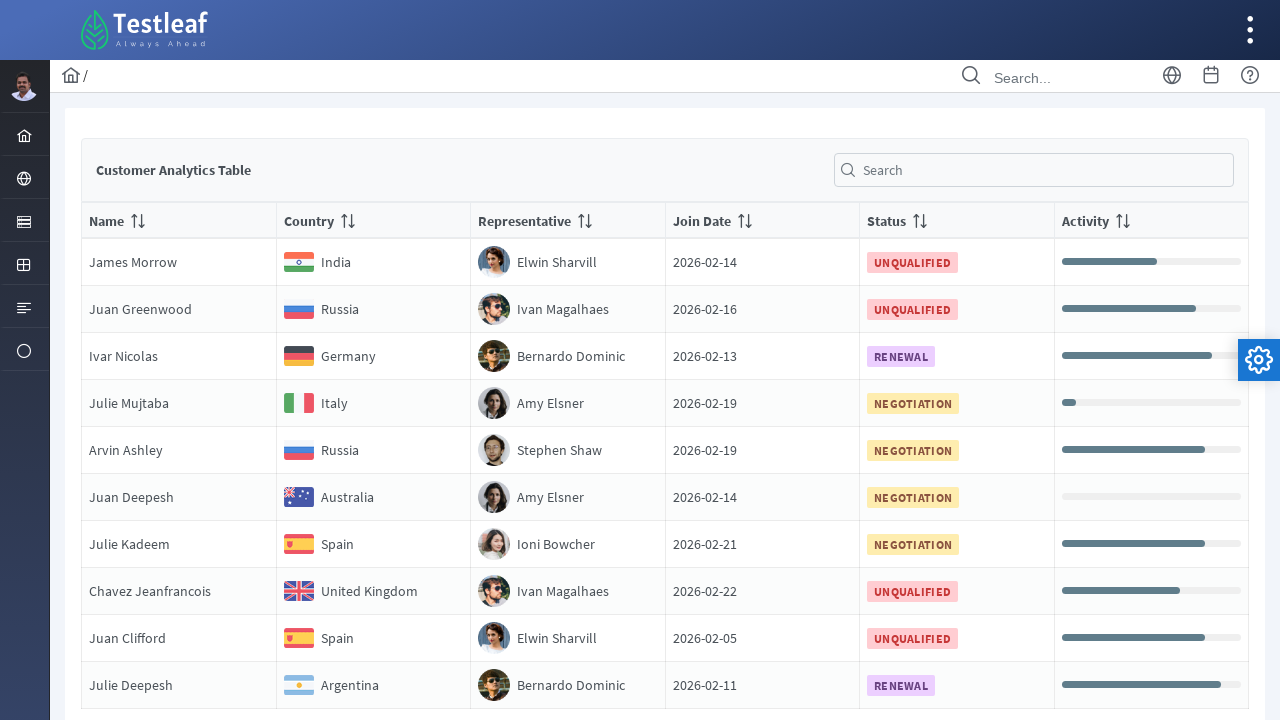

Page DOM content loaded
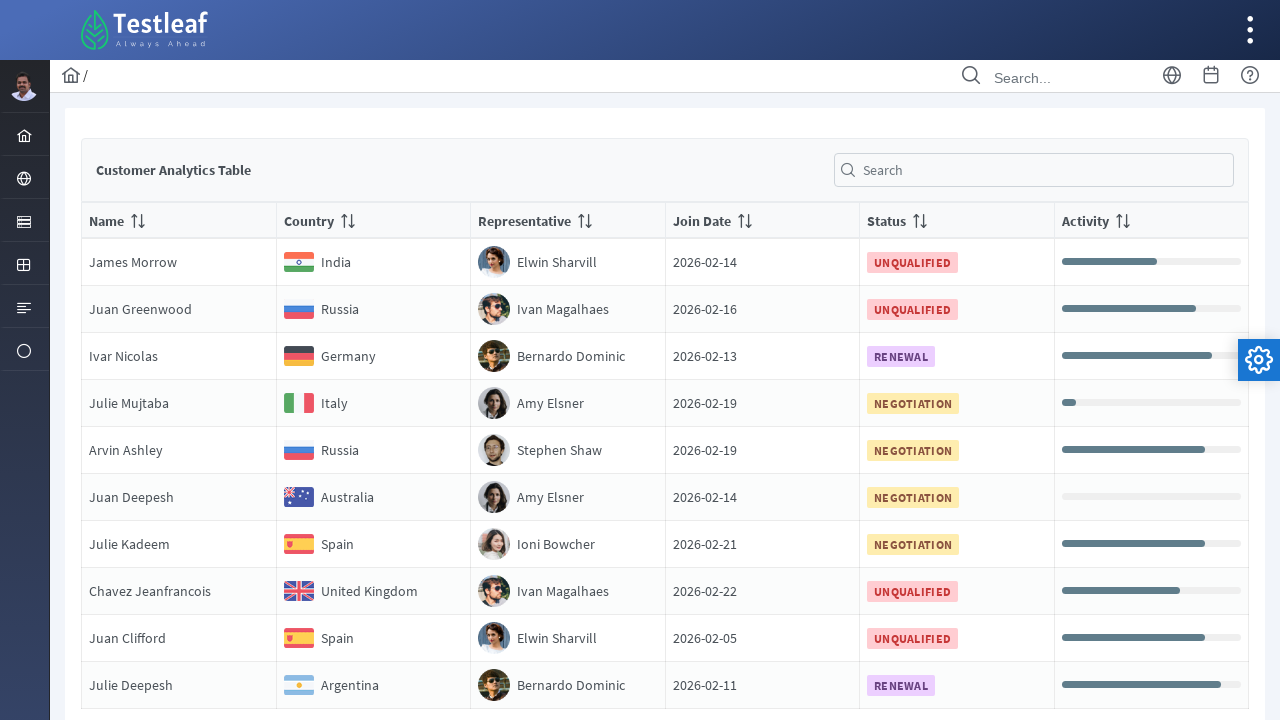

Scrolled down to bottom of page to view all table content
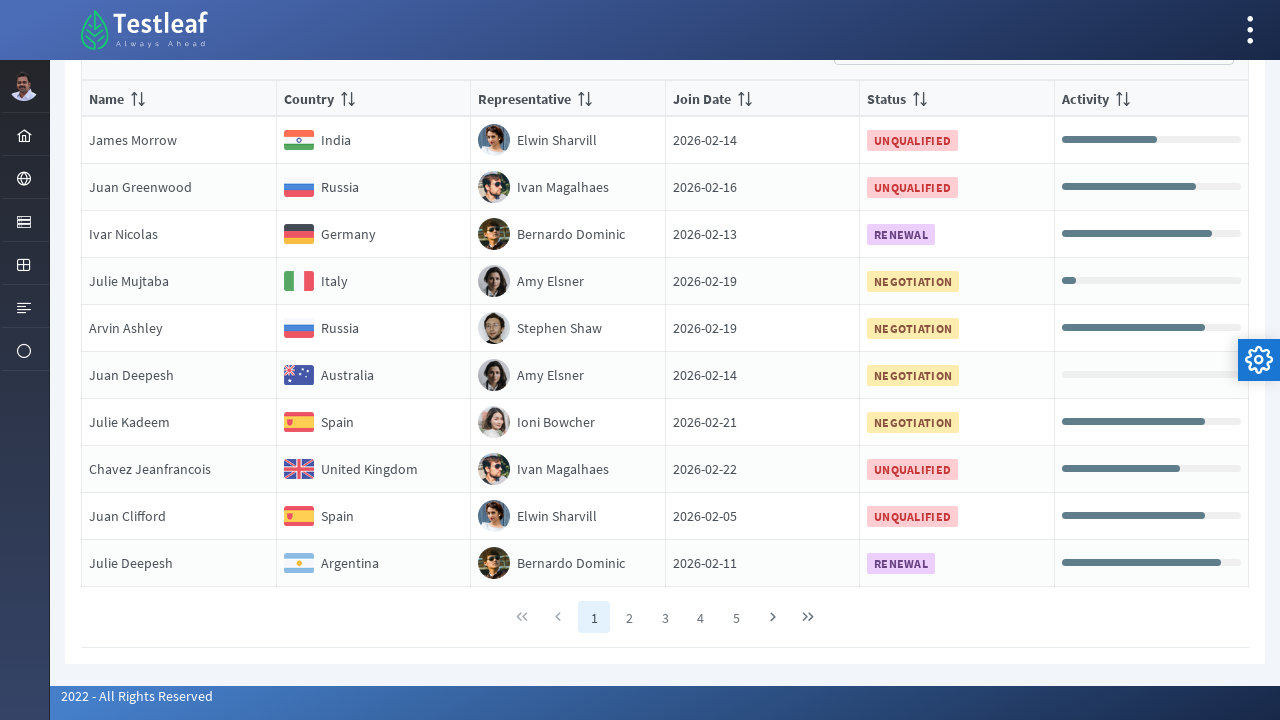

Waited for scroll animation to complete
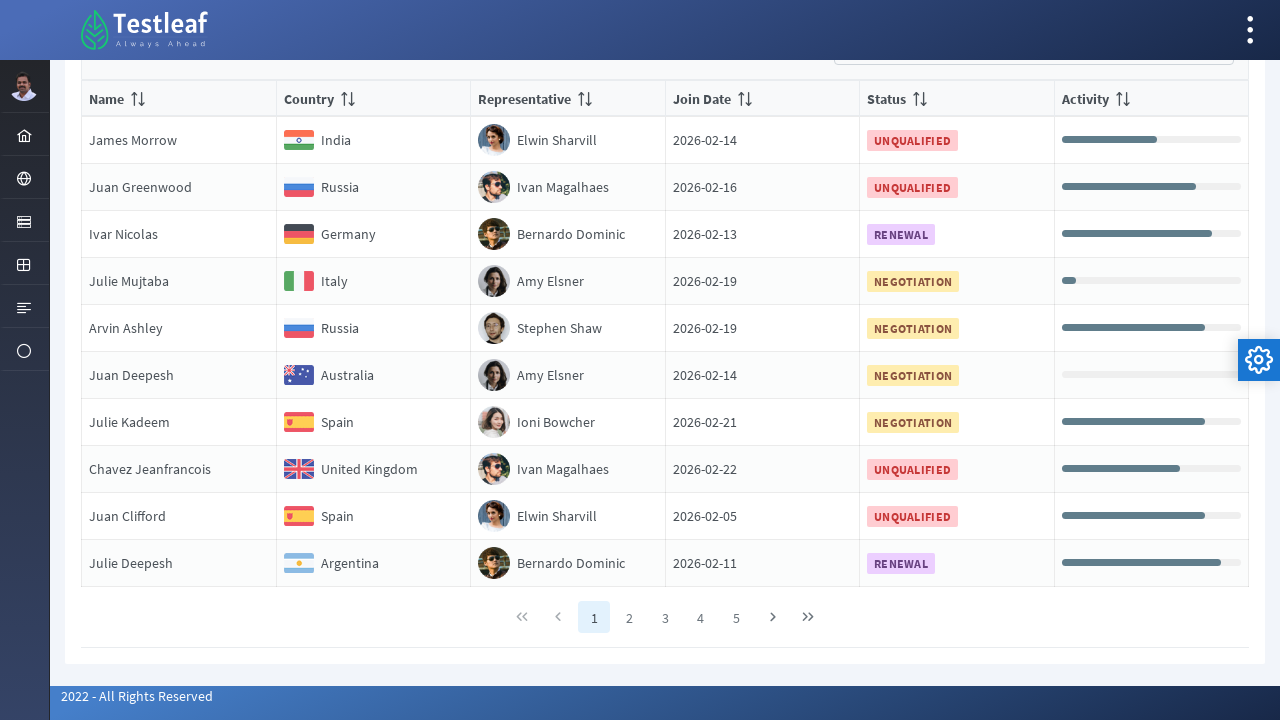

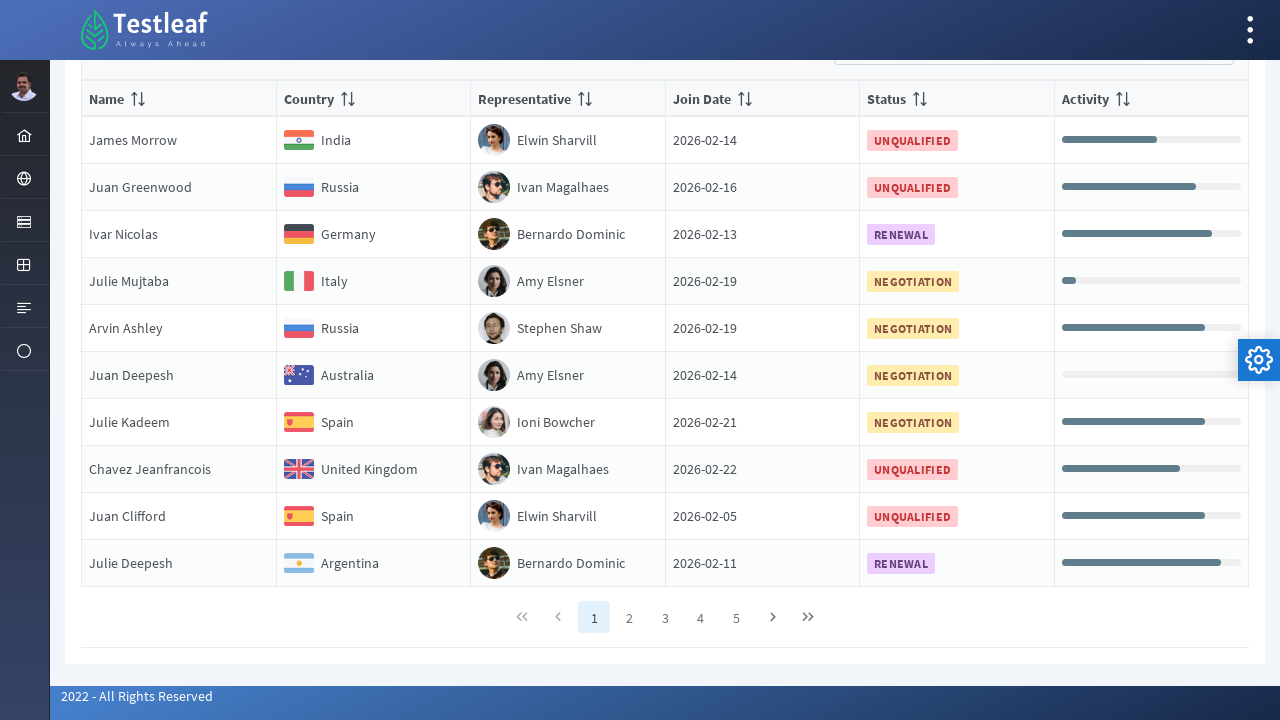